Tests a product page by navigating to it and adding multiple products to cart with different quantities - 2 of Product 1, 3 of Product 2, and 1 of Product 3.

Starting URL: https://material.playwrightvn.com/

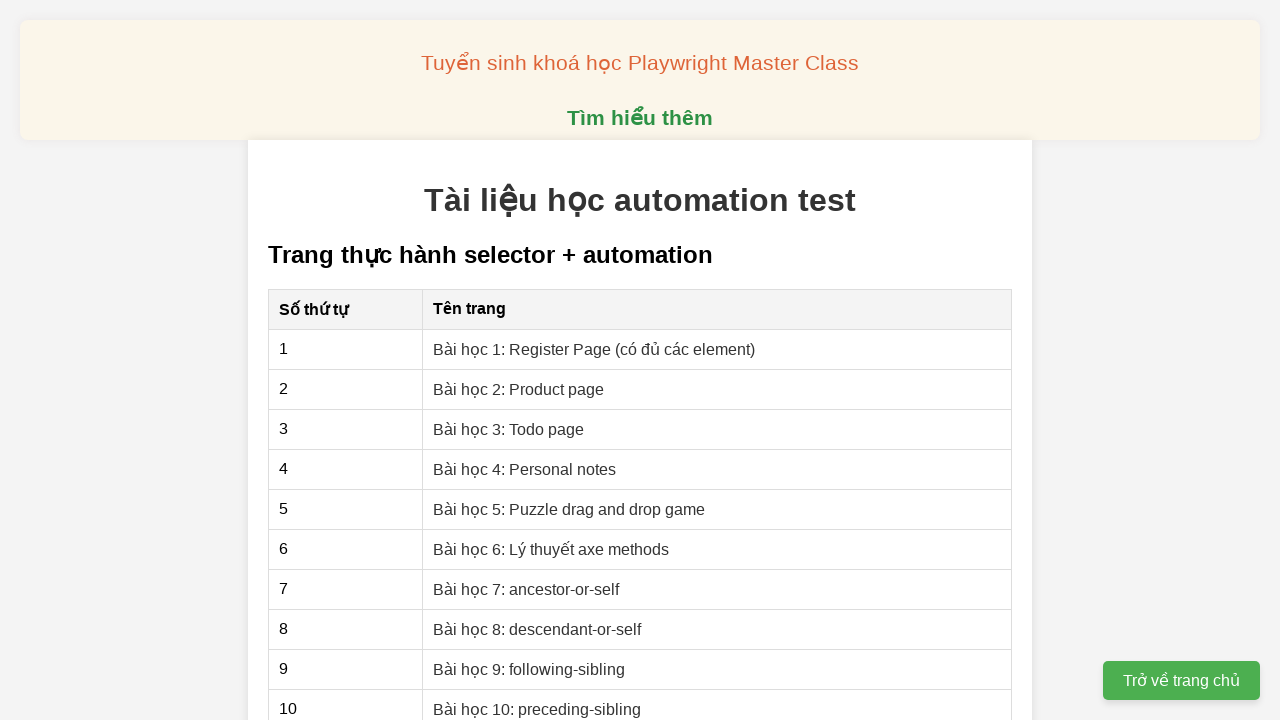

Clicked on 'Bài học 2: Product page' link to navigate to product page at (519, 389) on xpath=//a[contains(text(),'Bài học 2: Product page')]
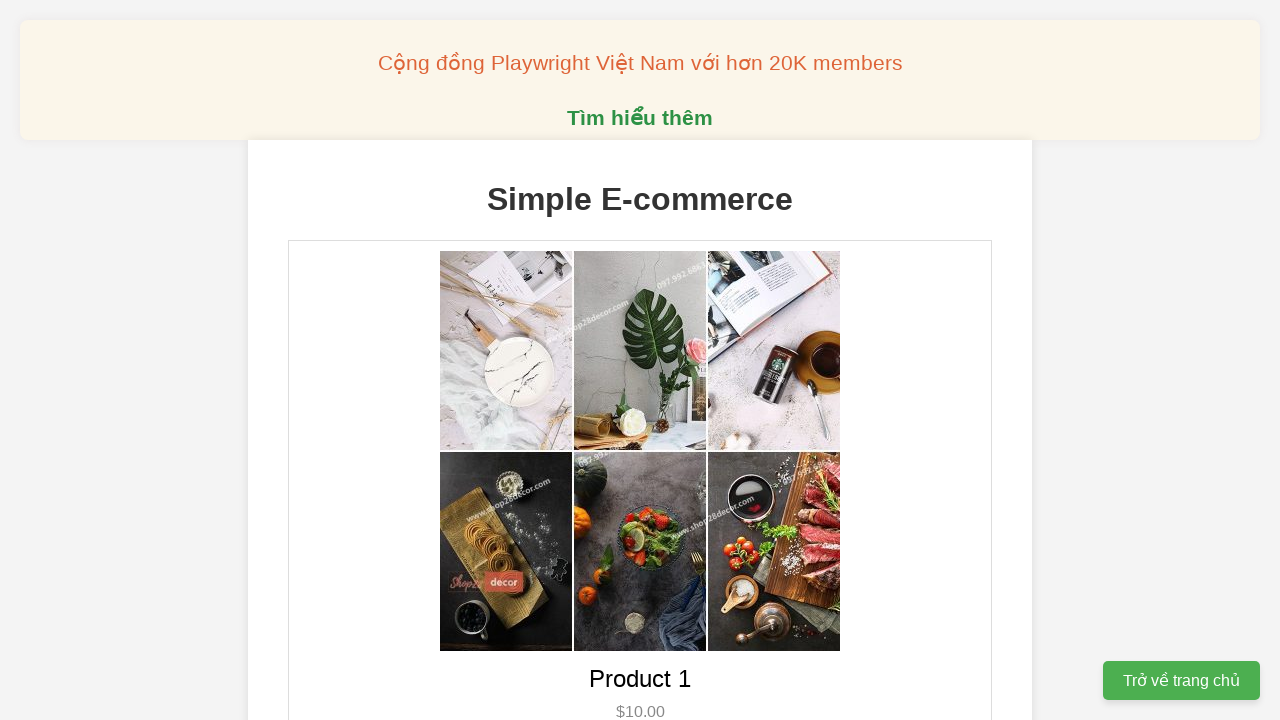

Added 2 units of Product 1 to cart at (640, 360) on xpath=//div[@class='product-name' and text()='Product 1']/following-sibling::div
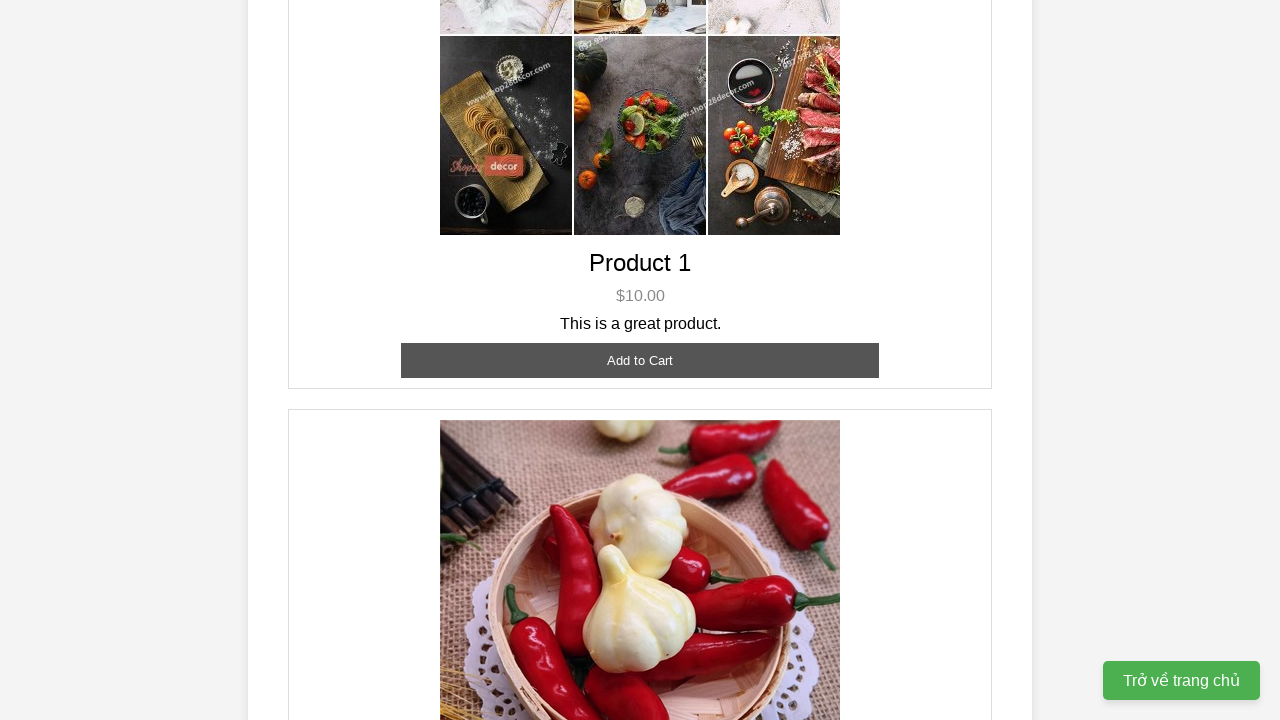

Added 3 units of Product 2 to cart at (640, 360) on xpath=//div[@class='product-name' and text()='Product 2']/following-sibling::div
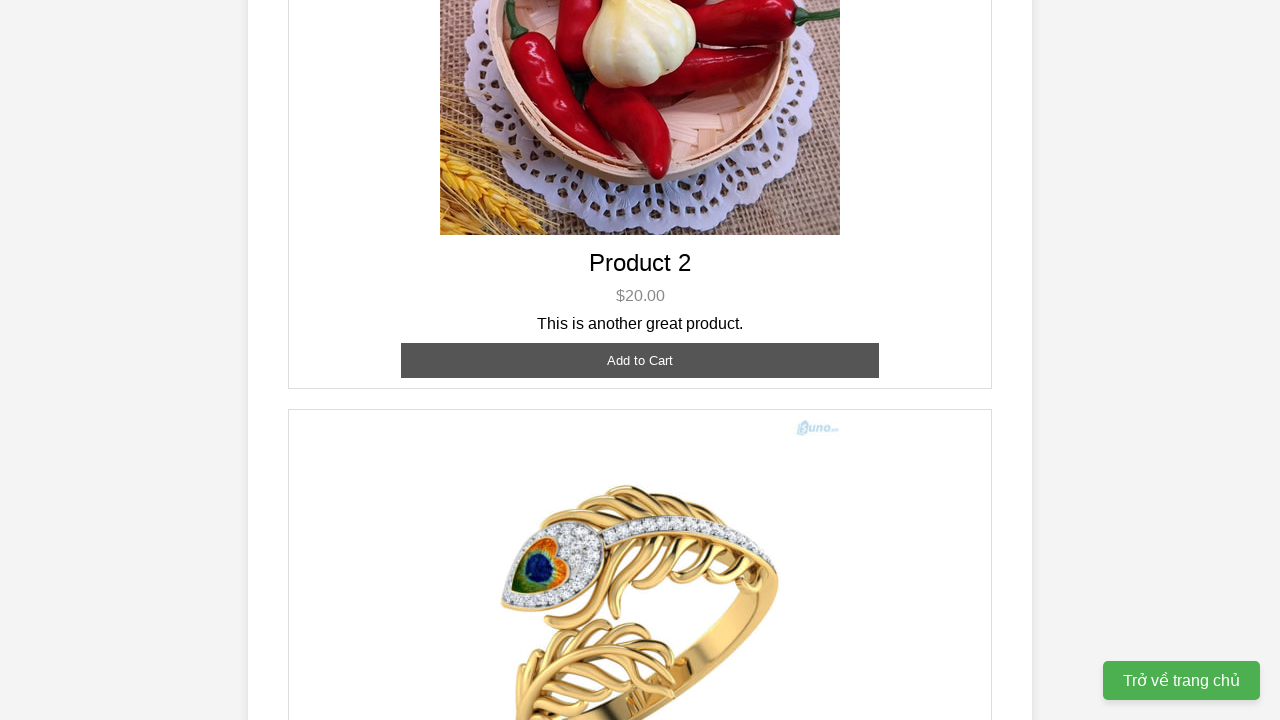

Added 1 unit of Product 3 to cart at (640, 388) on xpath=//div[@class='product-name' and text()='Product 3']/following-sibling::div
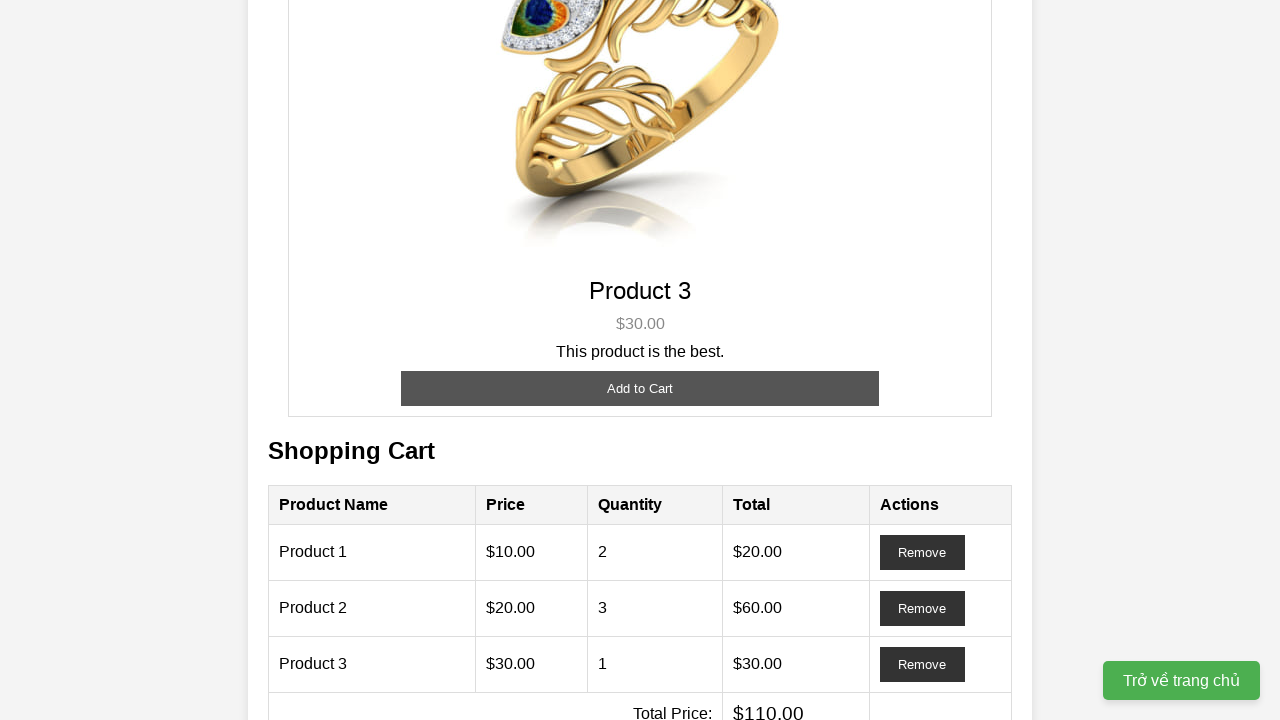

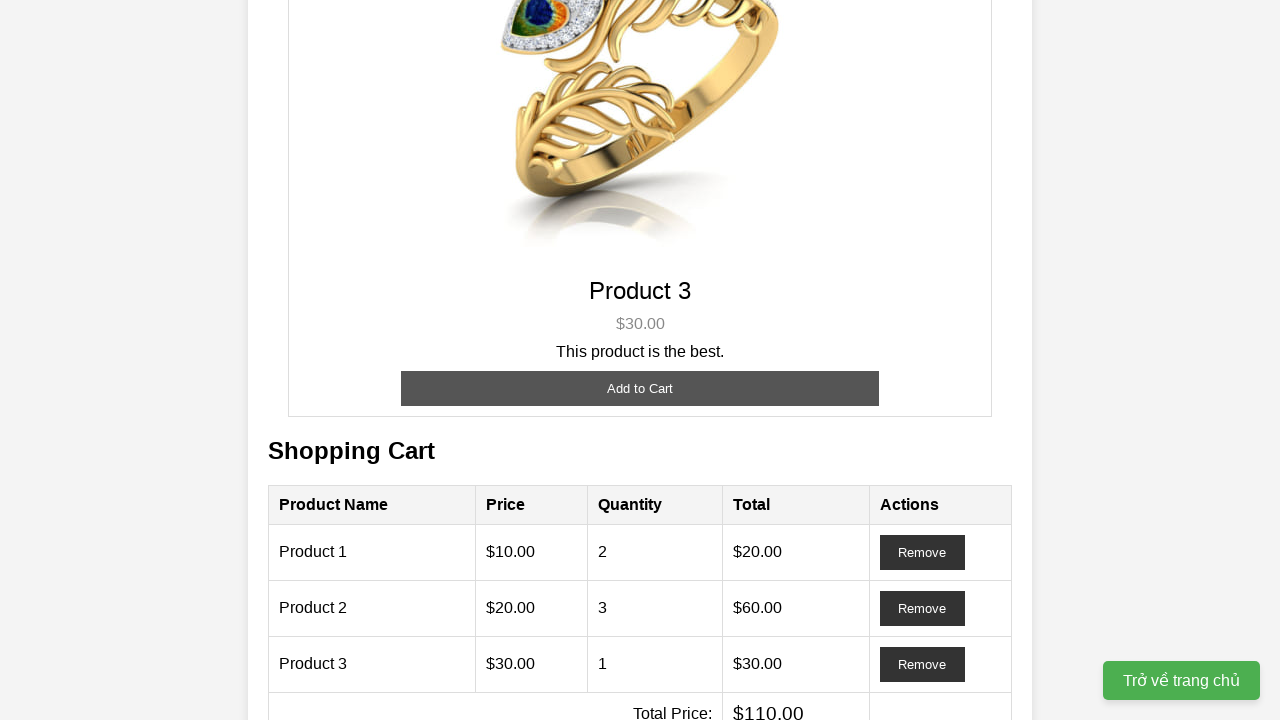